Tests navigation by clicking on "Contact Us" and "Payments" links on a demo page, demonstrating window handle retrieval

Starting URL: https://demoapps.qspiders.com/ui/link/linkNew?sublist=1

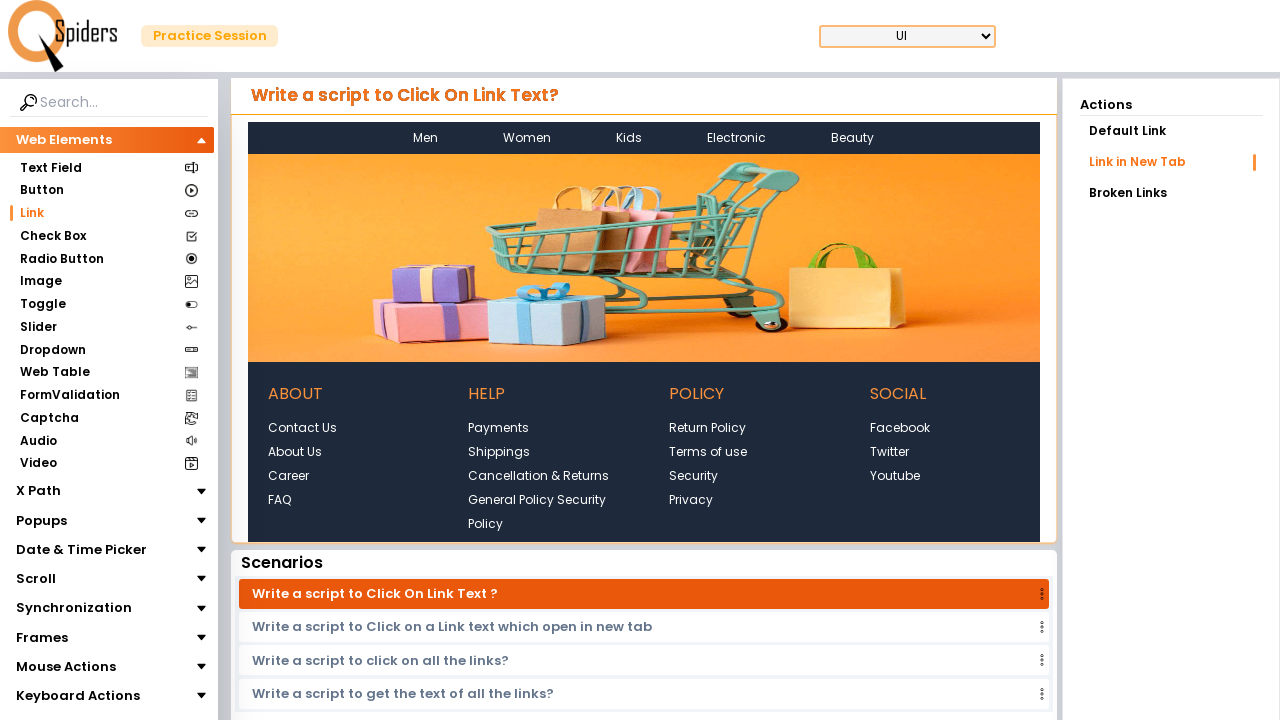

Clicked on 'Contact Us' link at (302, 428) on text=Contact Us
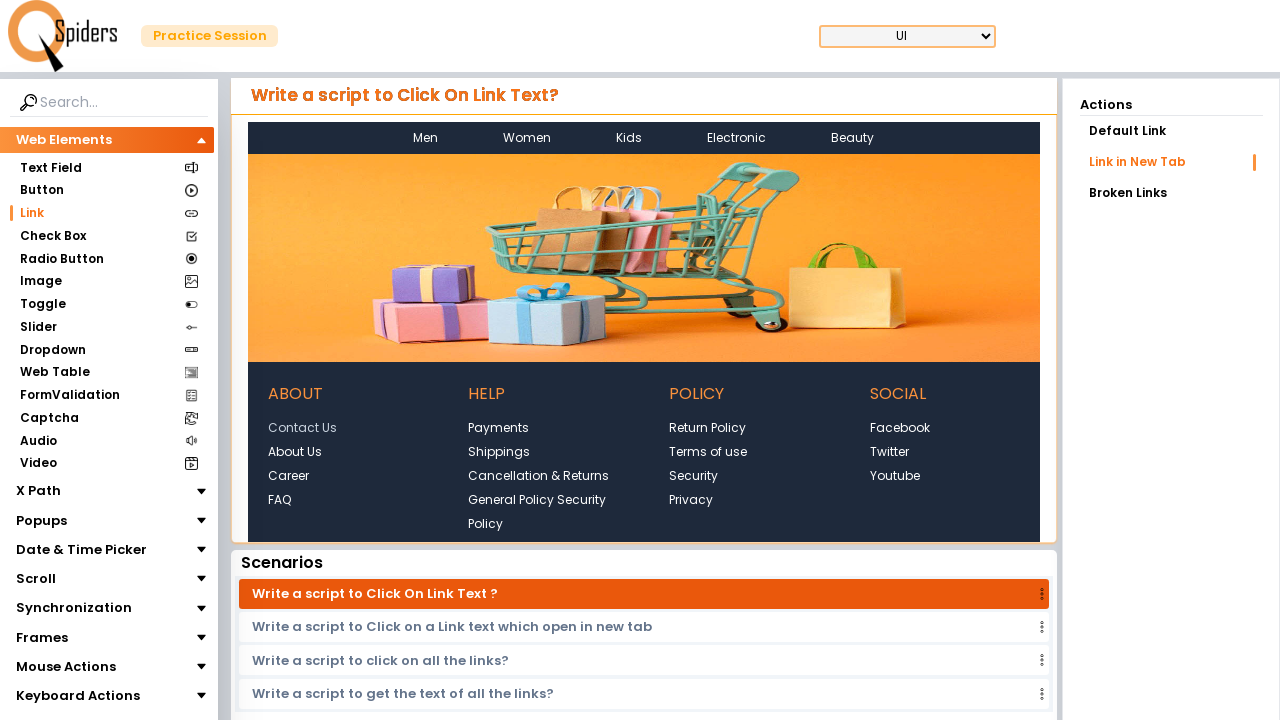

Clicked on 'Payments' link at (499, 428) on text=Payments
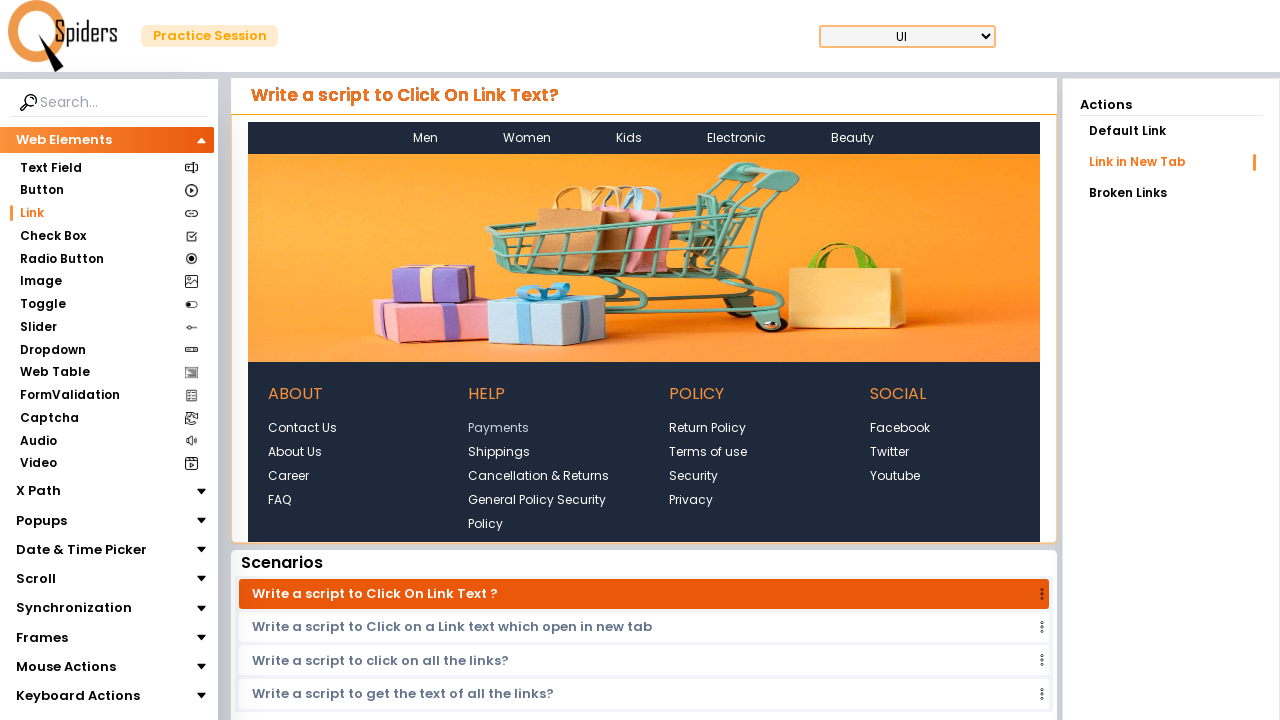

Retrieved parent window handle from page context
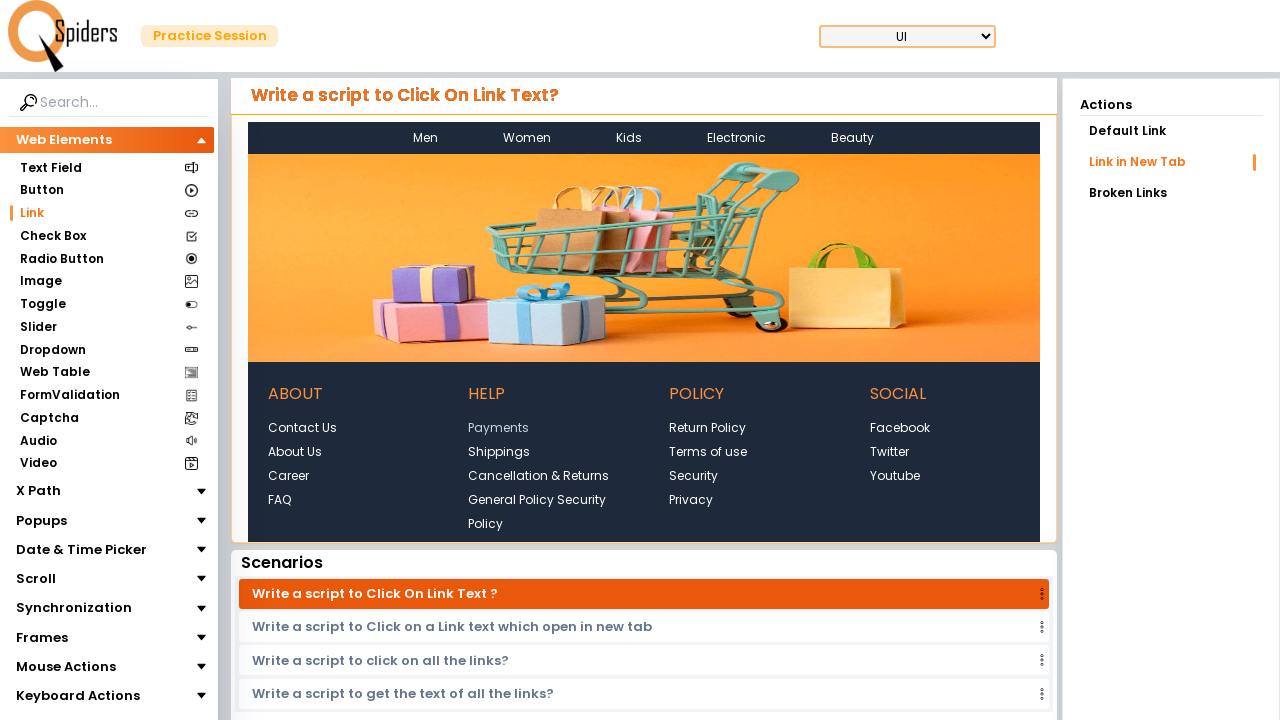

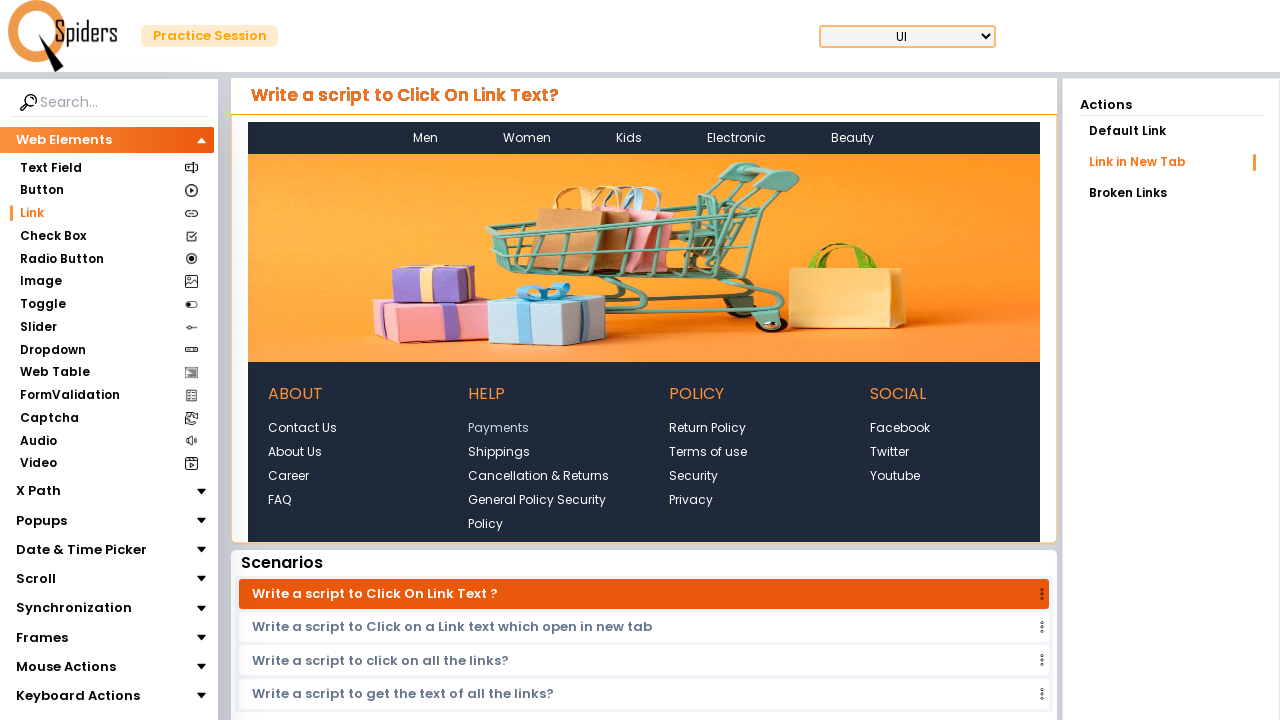